Tests navigation on syntaxprojects.com by clicking on the "Start Practising" button and then selecting the first demo item from the list

Starting URL: https://syntaxprojects.com/

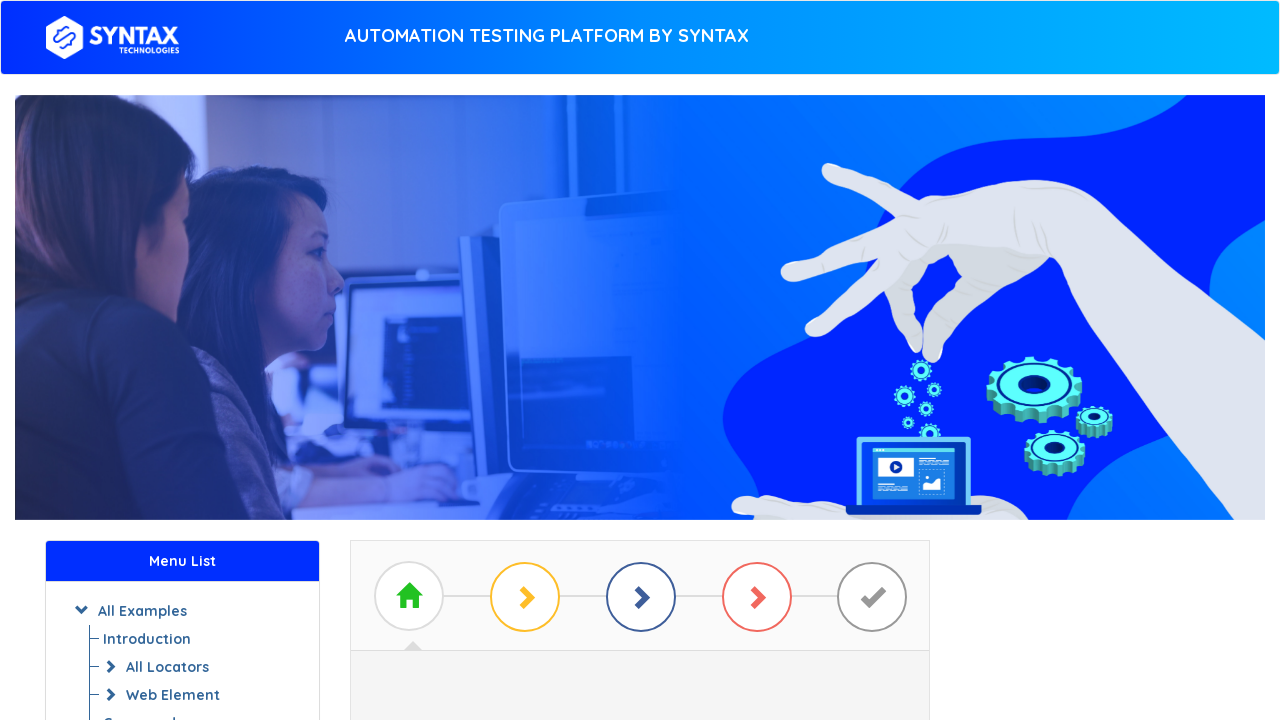

Clicked 'Start Practising' button on syntaxprojects.com homepage at (640, 372) on xpath=//a[text()=' Start Practising ']
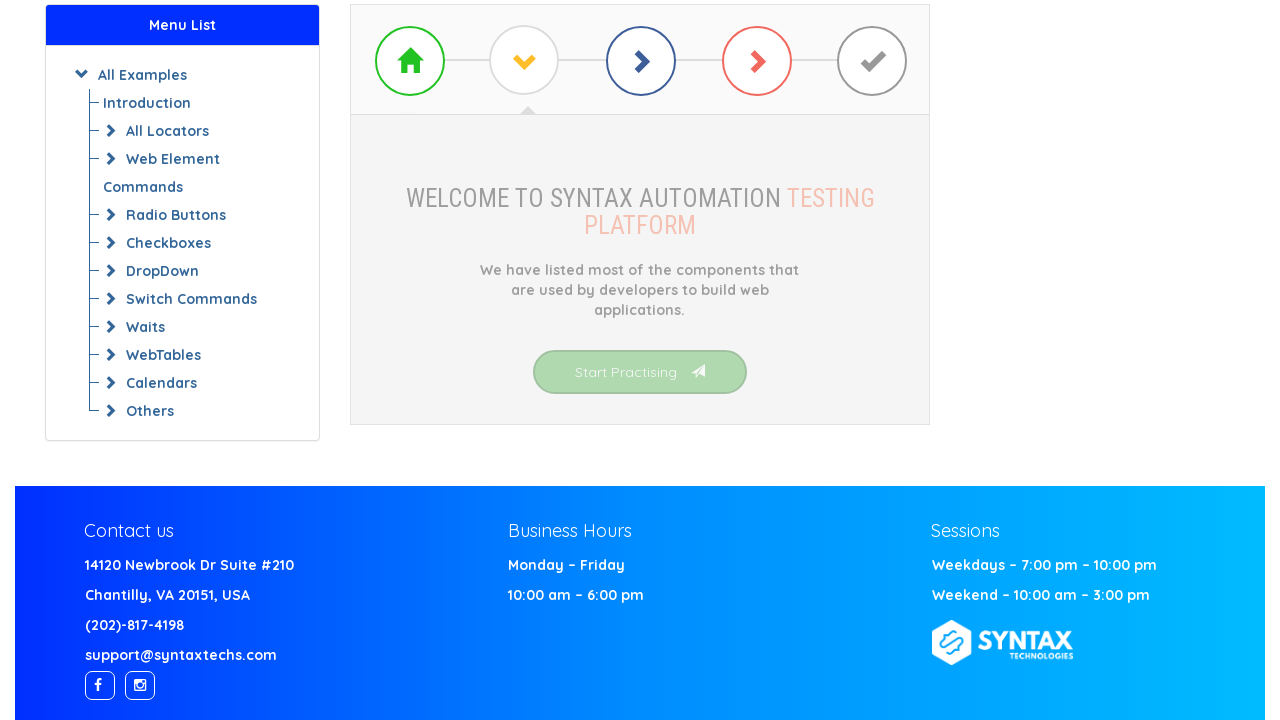

Waited for demo list to load
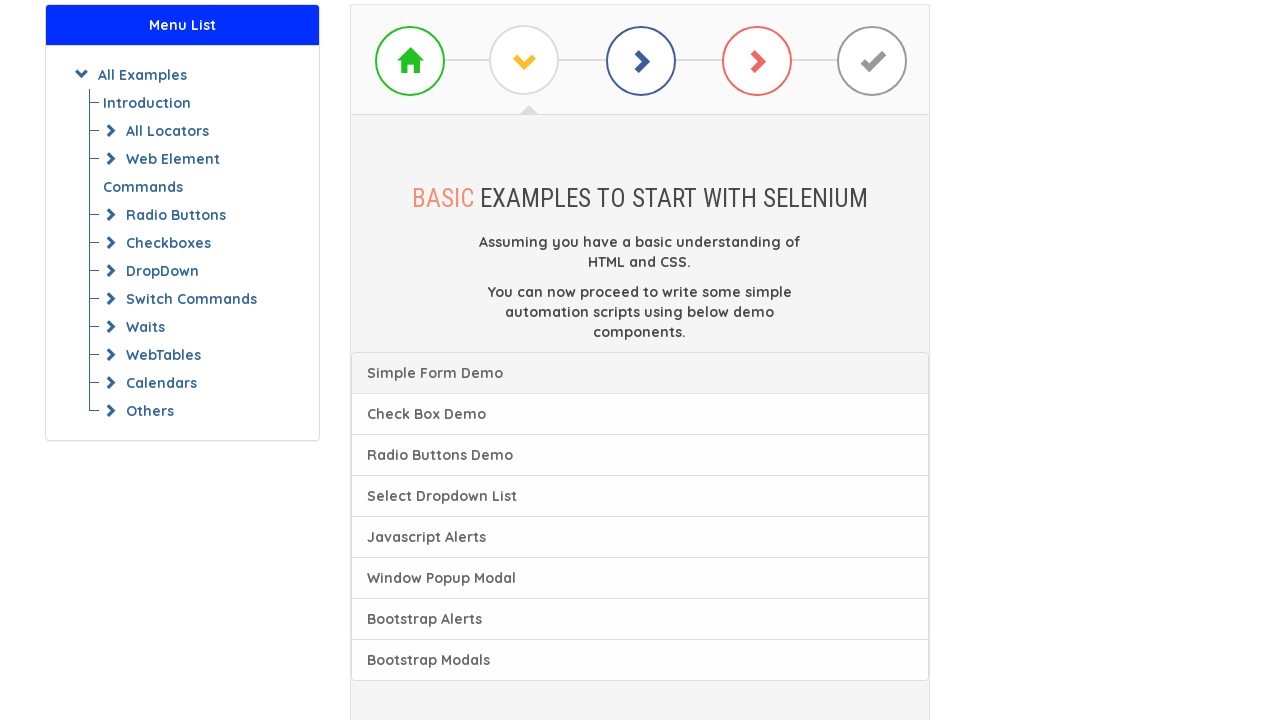

Clicked the first demo item from the list at (640, 373) on (//a[@class='list-group-item'])[1]
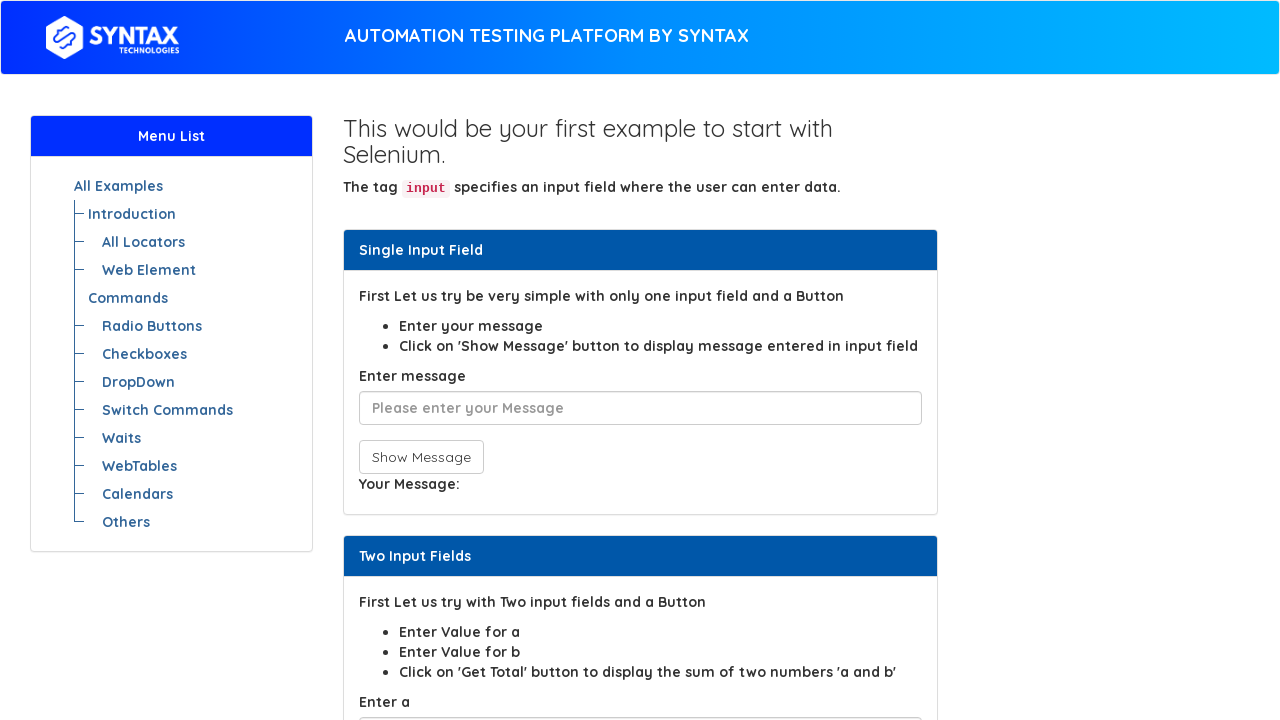

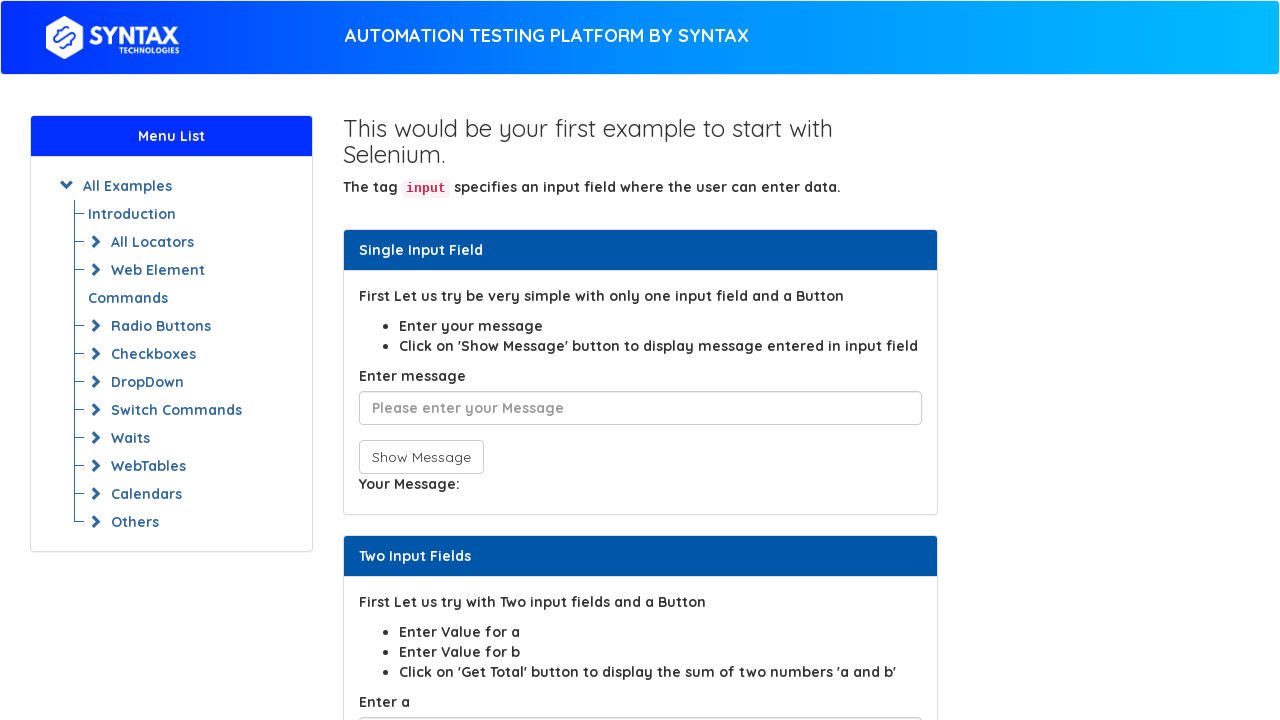